Tests that all programming languages listed under category "B" start with the letter B by navigating to Browse Languages menu and clicking the B submenu.

Starting URL: https://www.99-bottles-of-beer.net

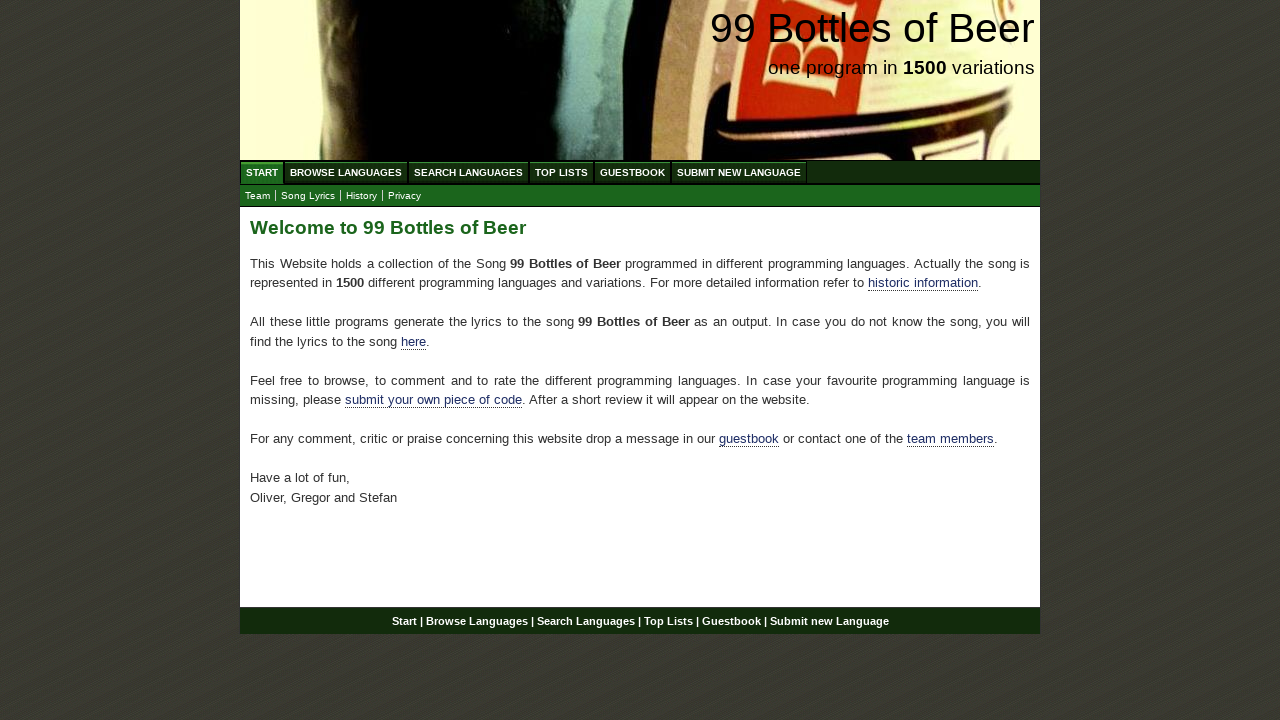

Clicked on Browse Languages menu at (346, 172) on text=Browse Languages
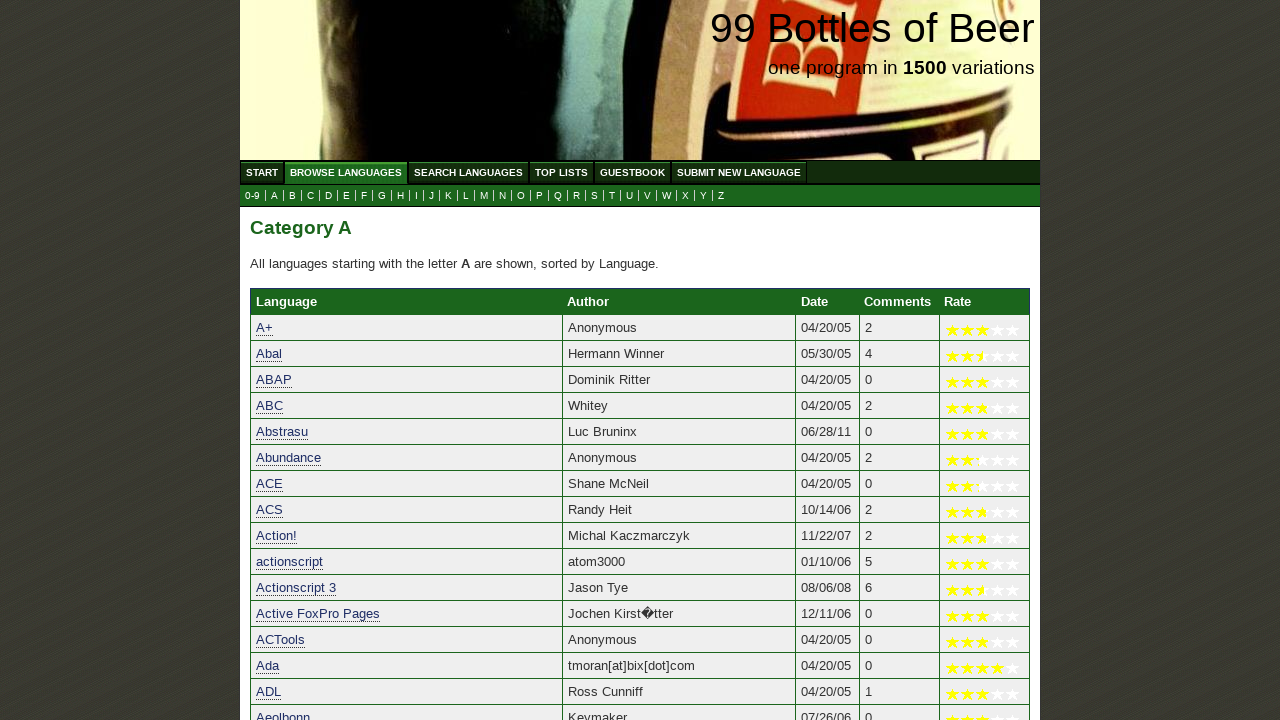

Clicked on B submenu link at (292, 196) on a[href='b.html']
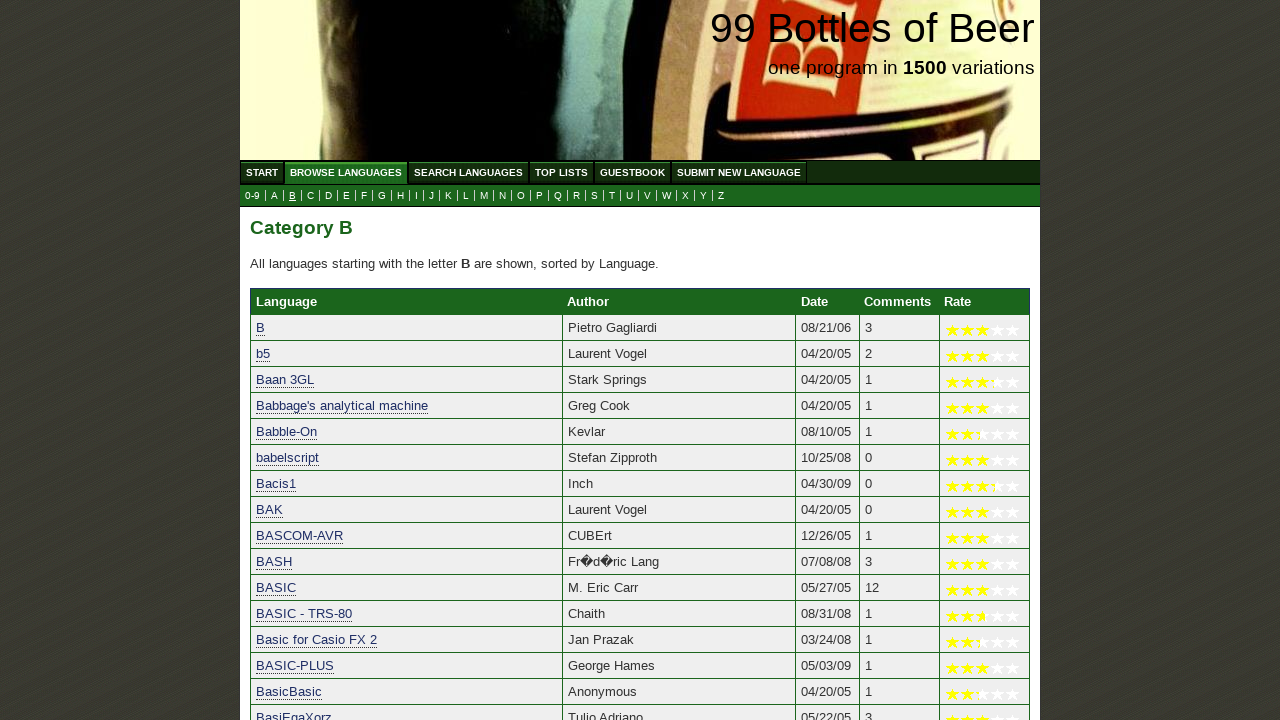

Language list table loaded
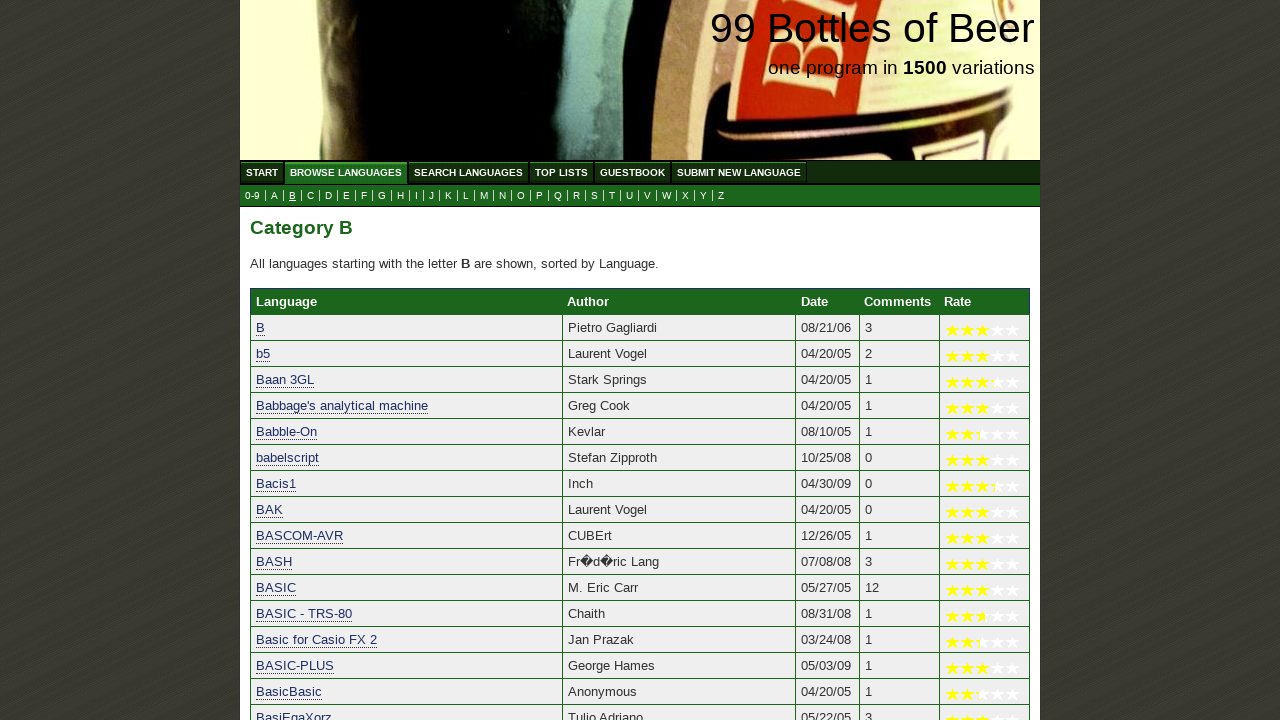

Located all language name cells in the table
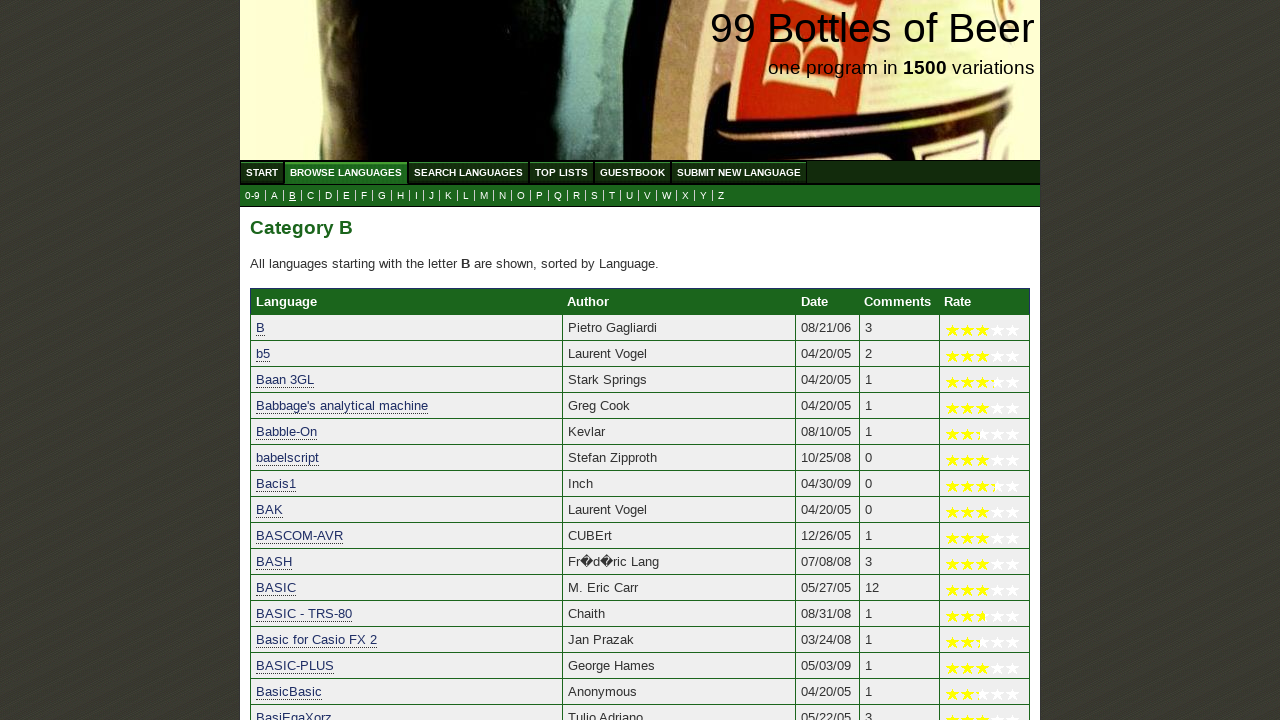

Found 52 languages in category B
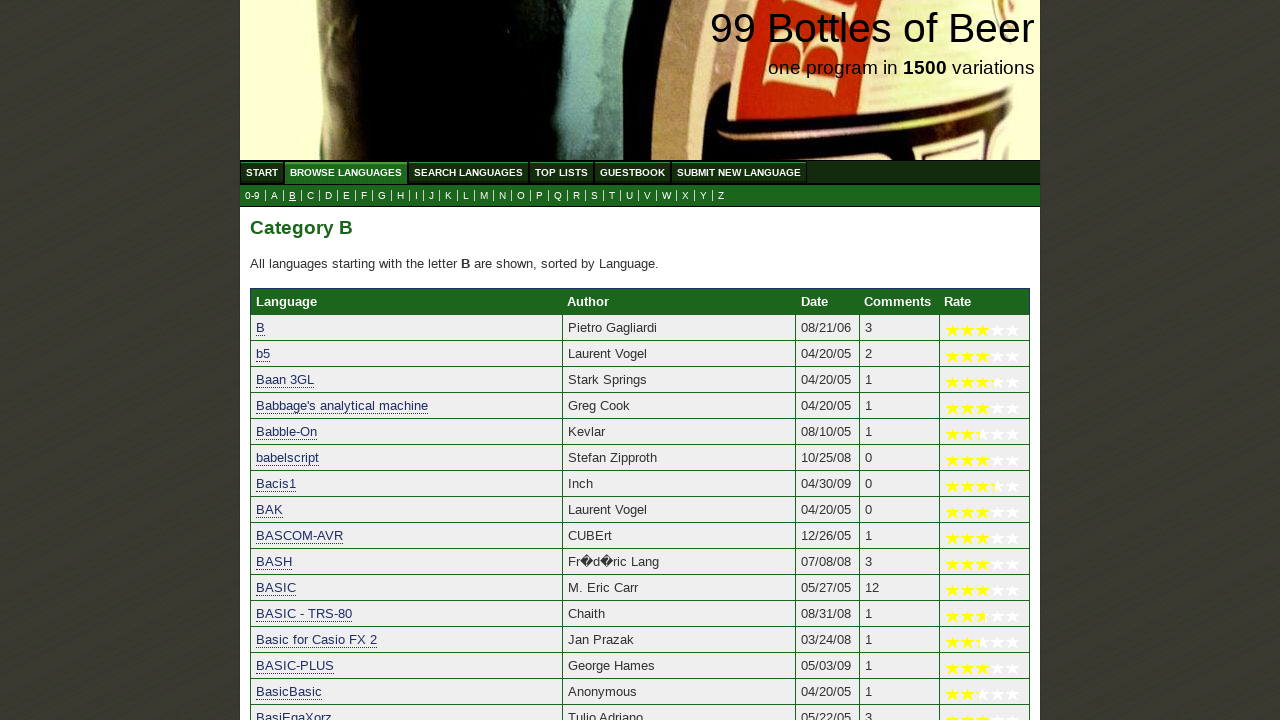

Verified that languages exist in category B
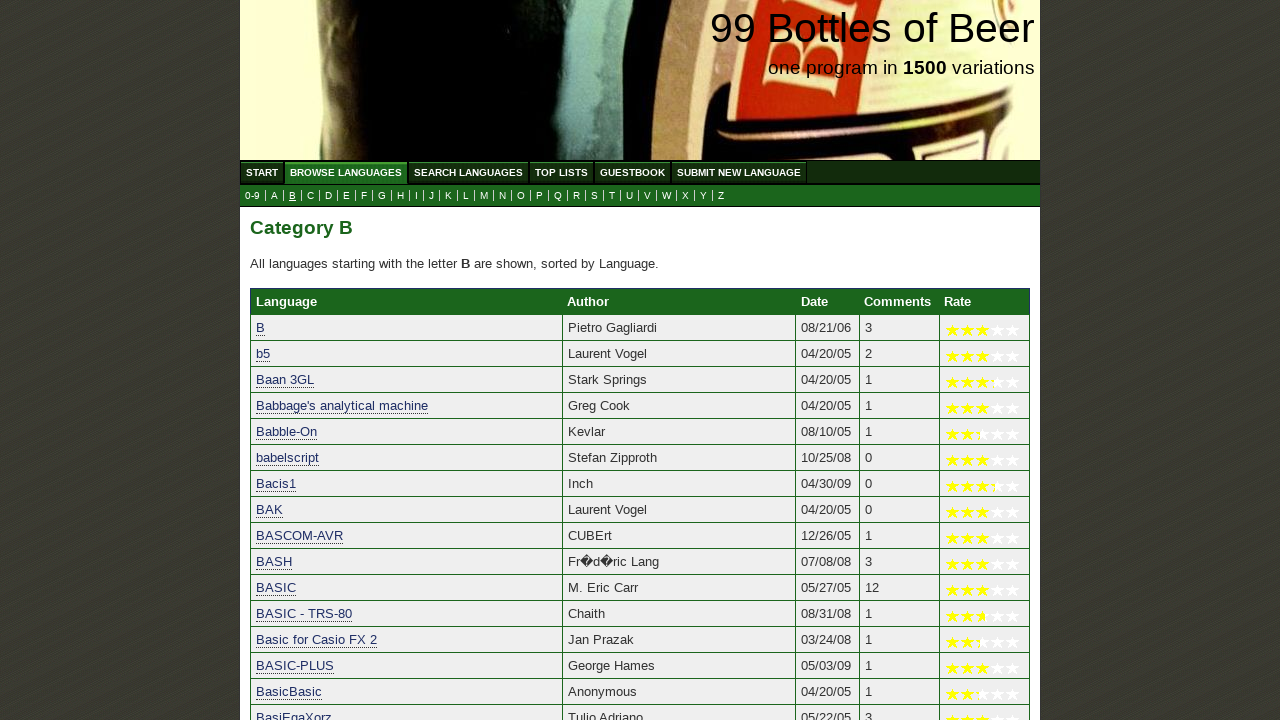

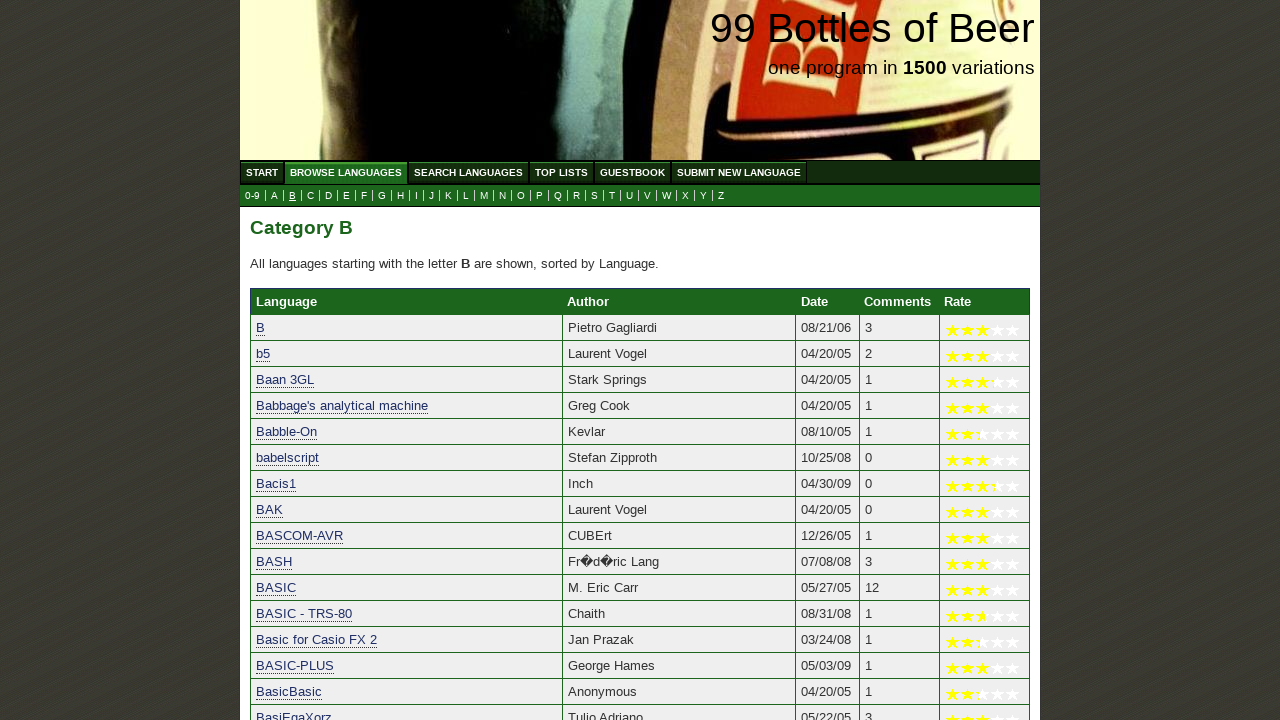